Navigates to the Air Vistara airline website with notification popups disabled

Starting URL: https://www.airvistara.com/

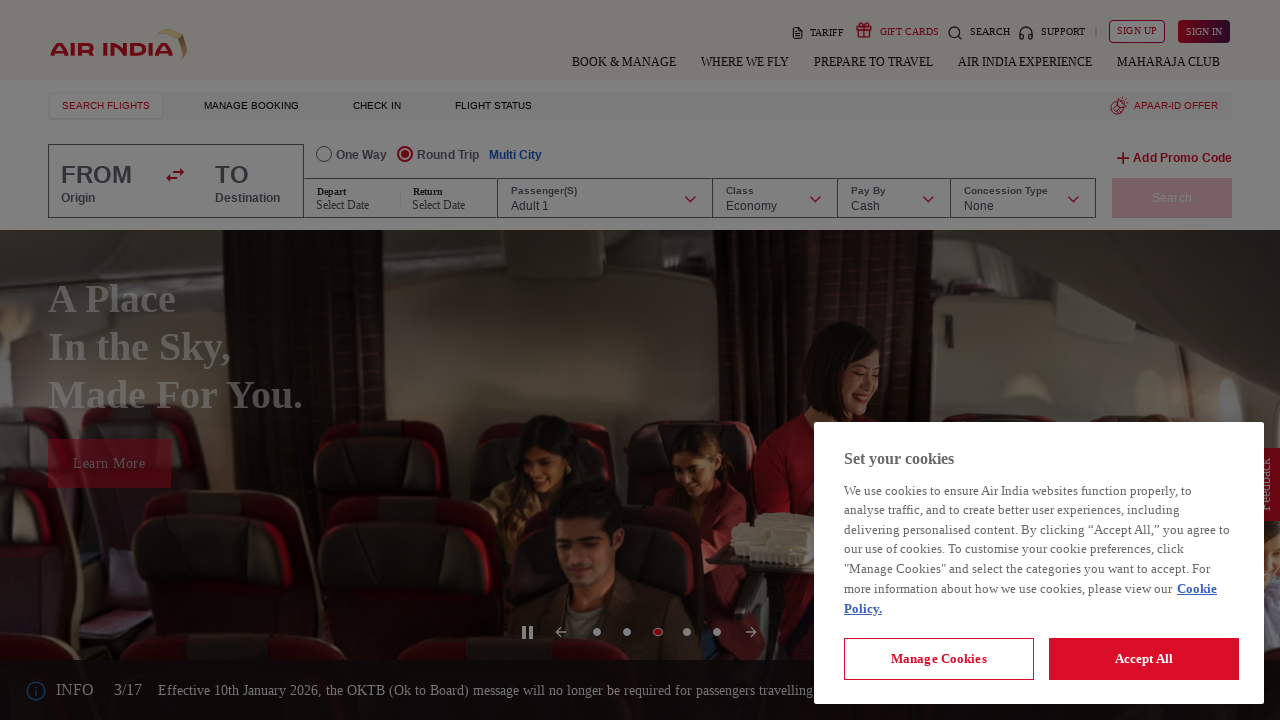

Waited for DOM content to be loaded on Air Vistara website
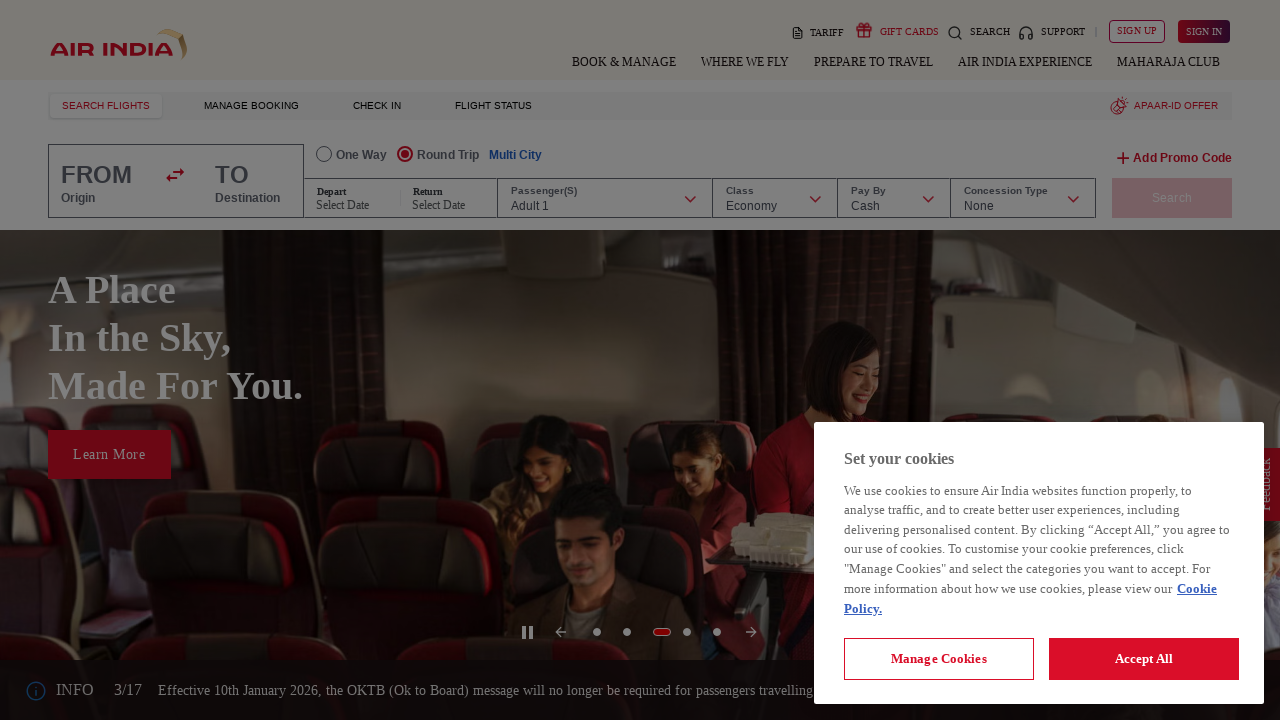

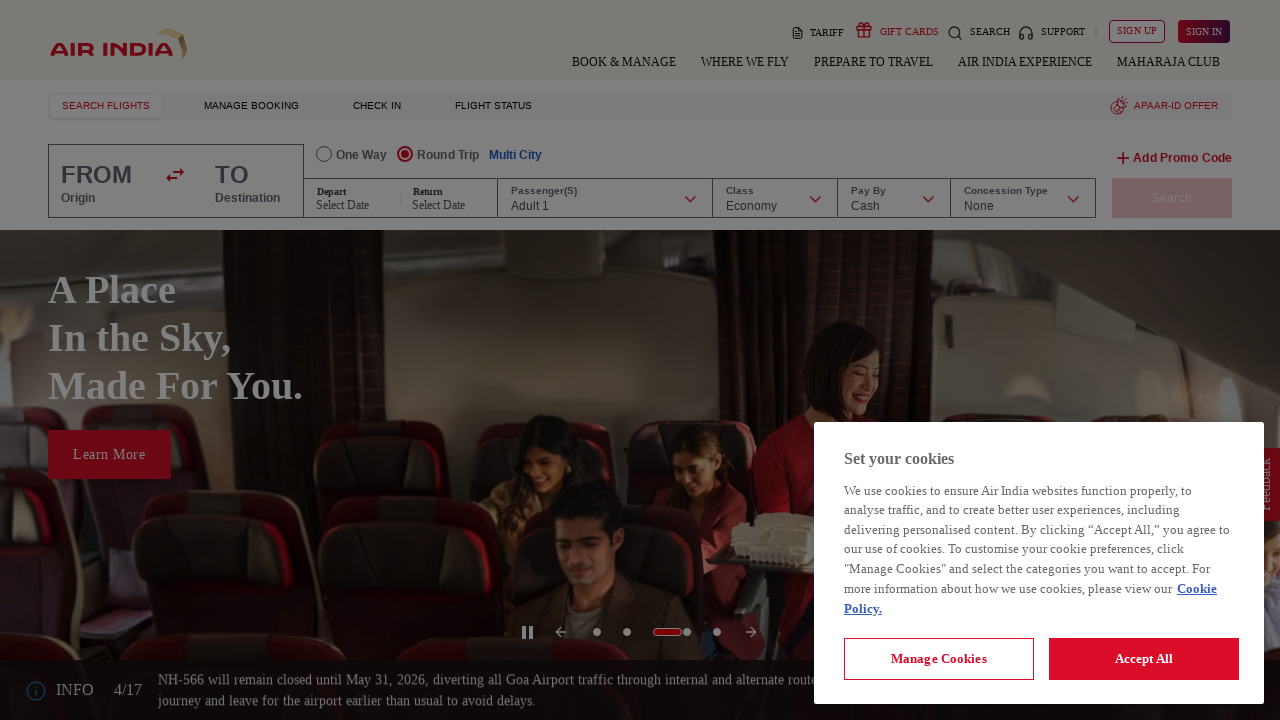